Tests the Personal Notes form by navigating to the notes page and adding multiple notes with Vietnamese news headlines and content

Starting URL: https://material.playwrightvn.com/

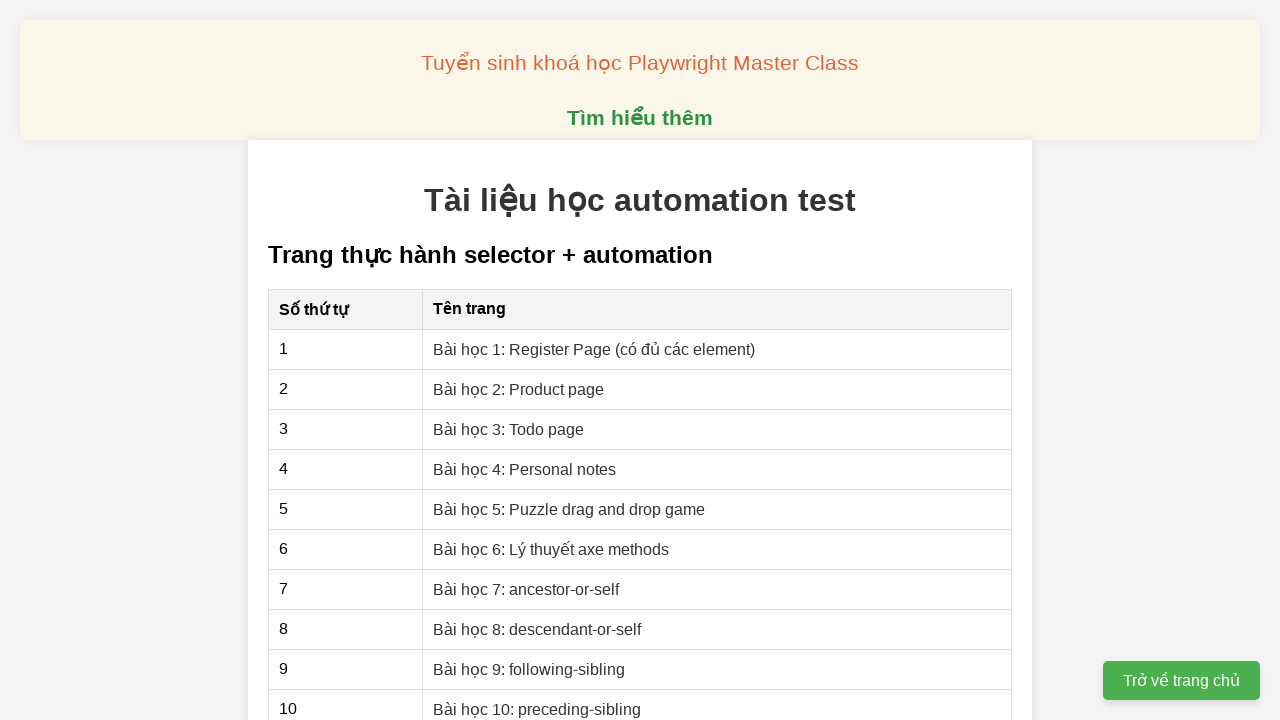

Clicked on Personal notes lesson link at (525, 469) on internal:role=link[name="Bài học 4: Personal notes"i]
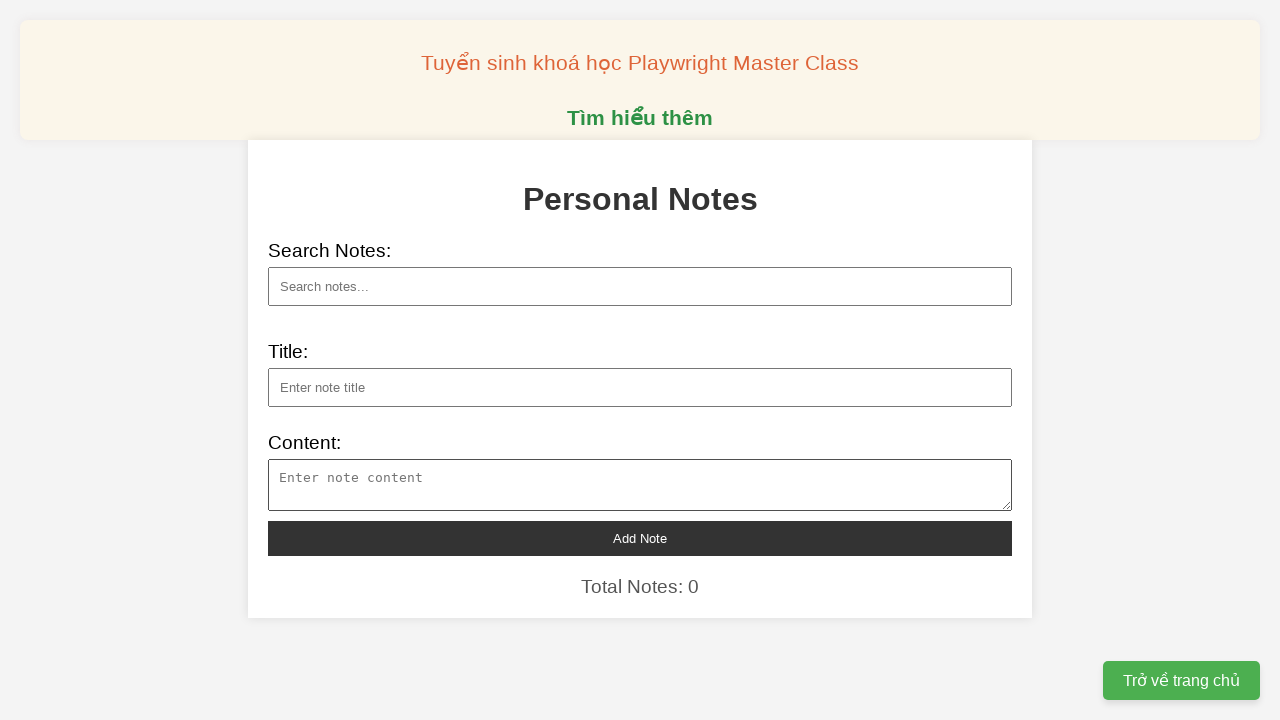

Filled note title: 'Ukraine lập chính quyền quân sự trên lãnh thổ Nga' on //input[@id='note-title']
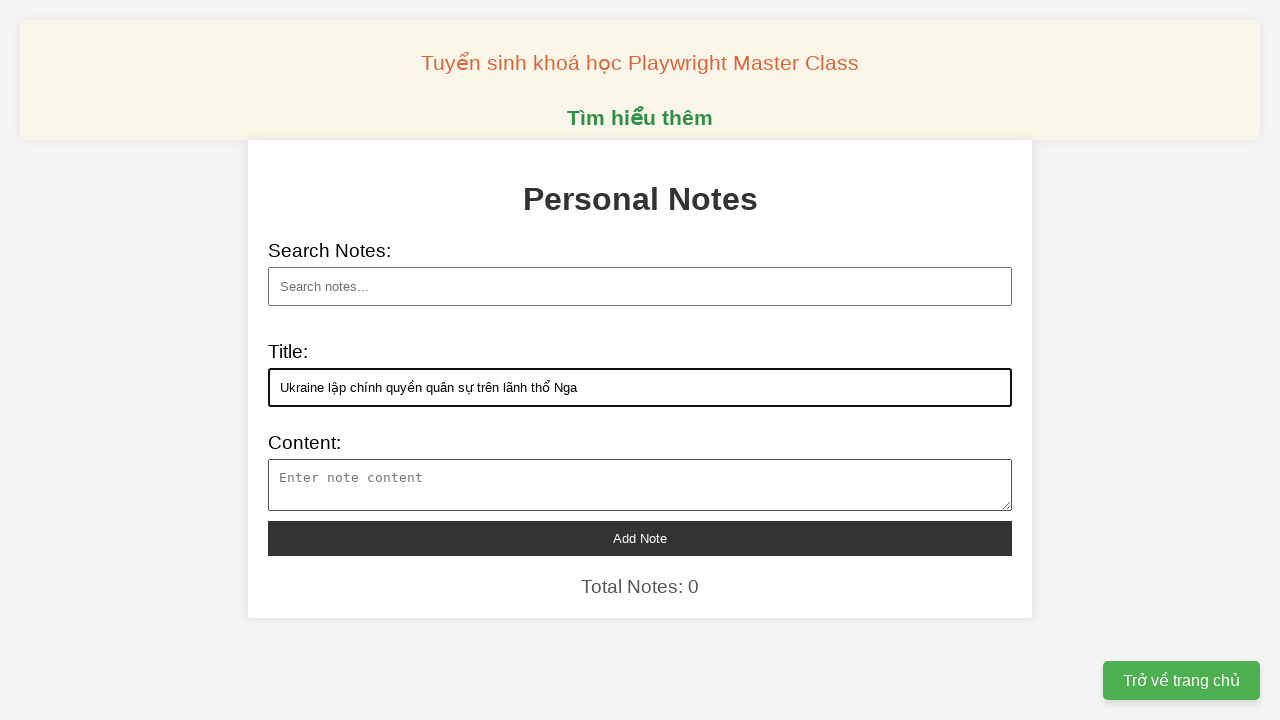

Filled note content for: 'Ukraine lập chính quyền quân sự trên lãnh thổ Nga' on //textarea[@id='note-content']
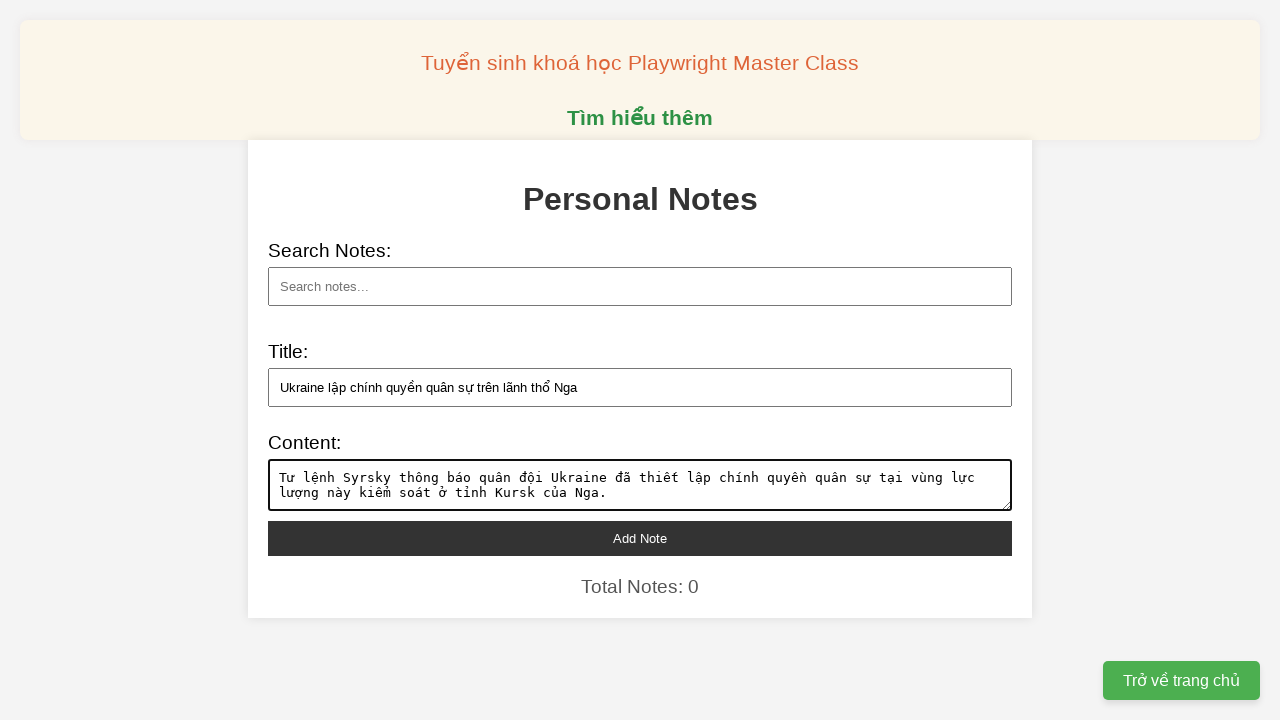

Clicked Add Note button for: 'Ukraine lập chính quyền quân sự trên lãnh thổ Nga' at (640, 538) on xpath=//button[@id='add-note']
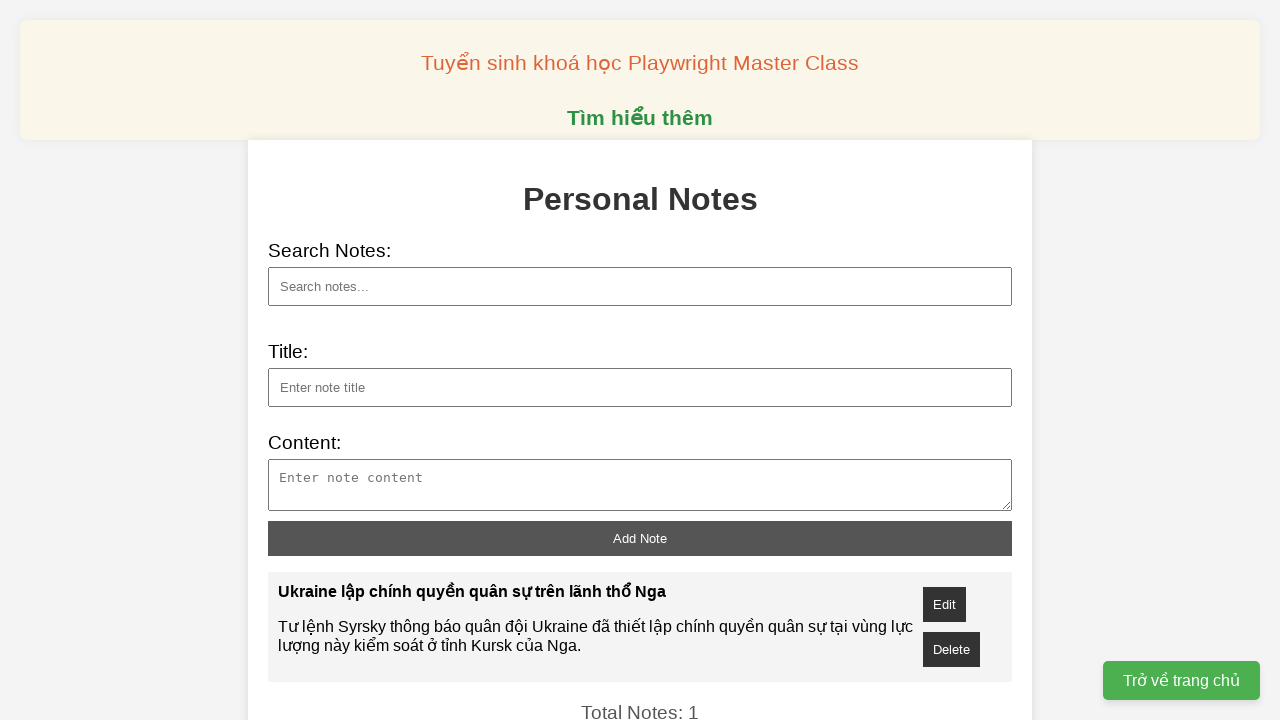

Filled note title: 'Cựu bí thư Bắc Ninh Nguyễn Nhân Chiến bị truy tố 'nhận hối lộ' 14 tỷ đồng' on //input[@id='note-title']
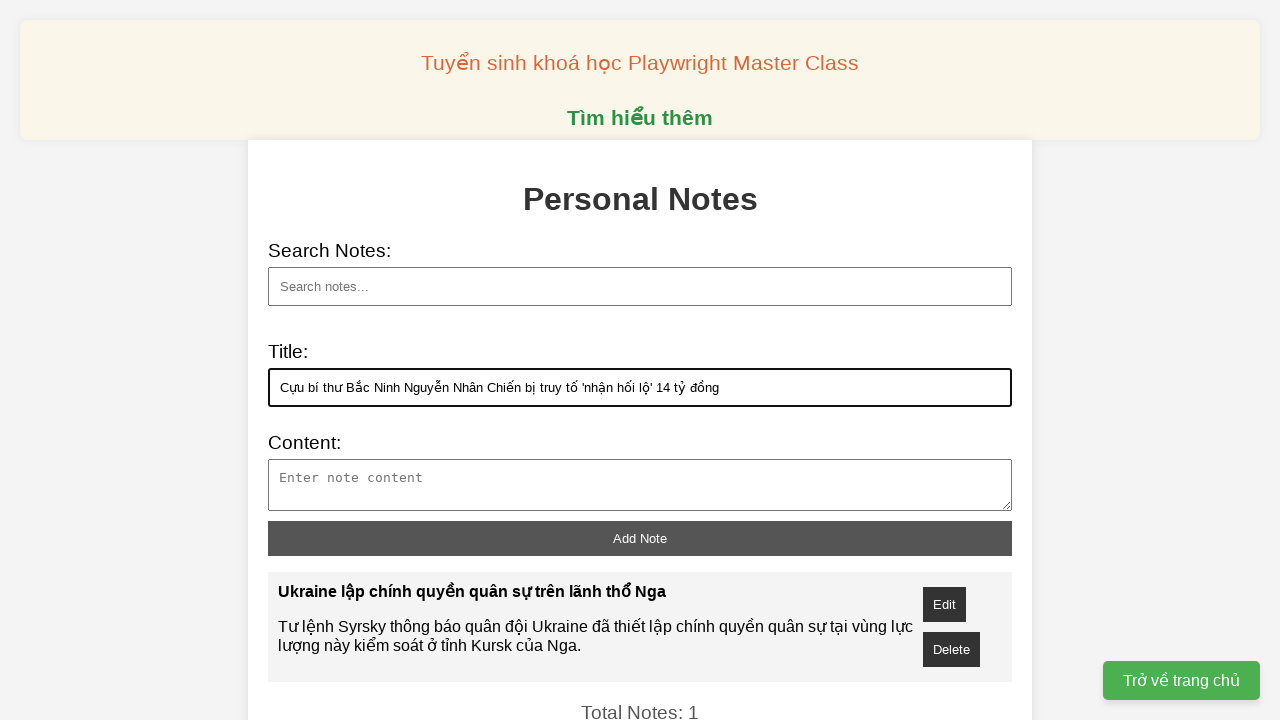

Filled note content for: 'Cựu bí thư Bắc Ninh Nguyễn Nhân Chiến bị truy tố 'nhận hối lộ' 14 tỷ đồng' on //textarea[@id='note-content']
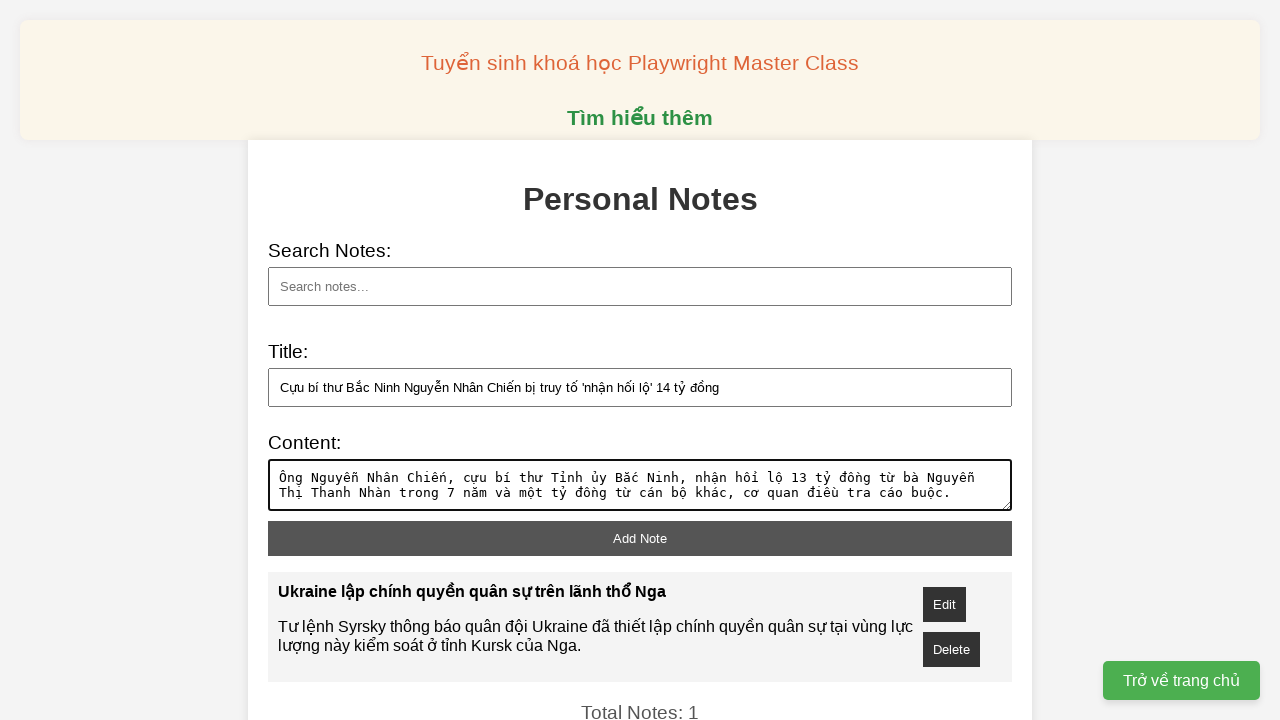

Clicked Add Note button for: 'Cựu bí thư Bắc Ninh Nguyễn Nhân Chiến bị truy tố 'nhận hối lộ' 14 tỷ đồng' at (640, 538) on xpath=//button[@id='add-note']
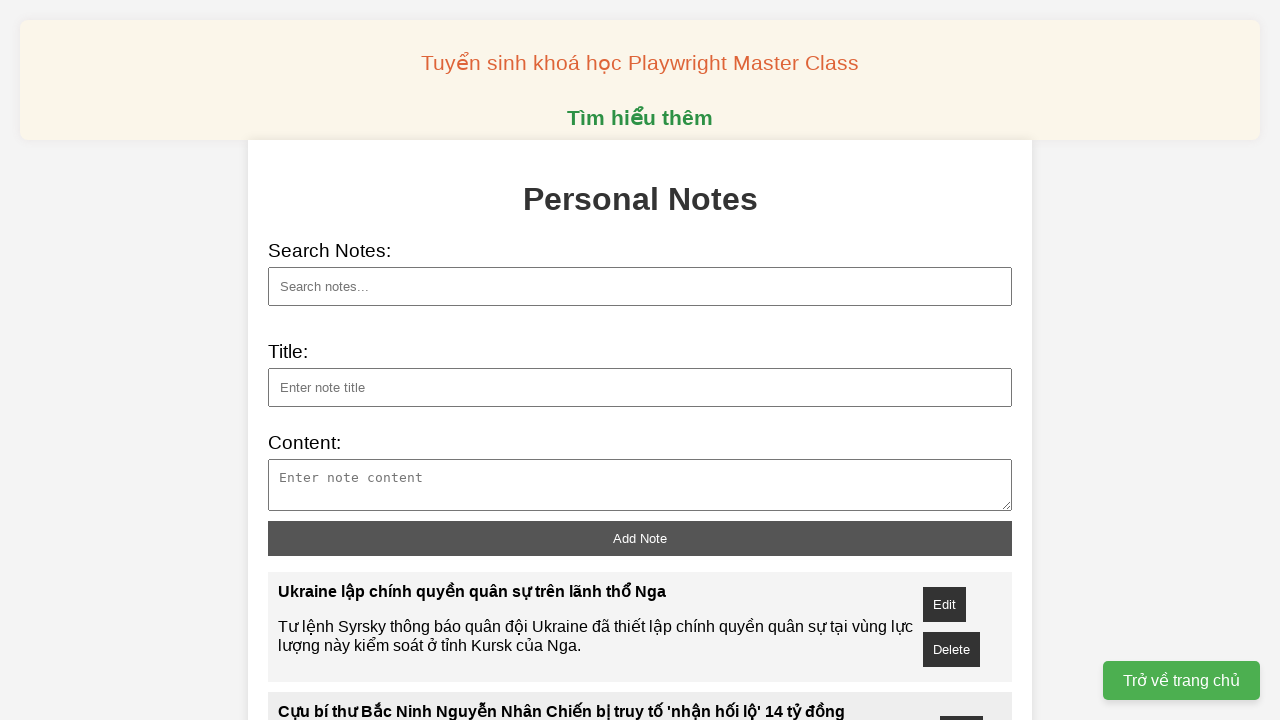

Filled note title: 'Hà Nội có món ăn nào được công nhận là di sản quốc gia?' on //input[@id='note-title']
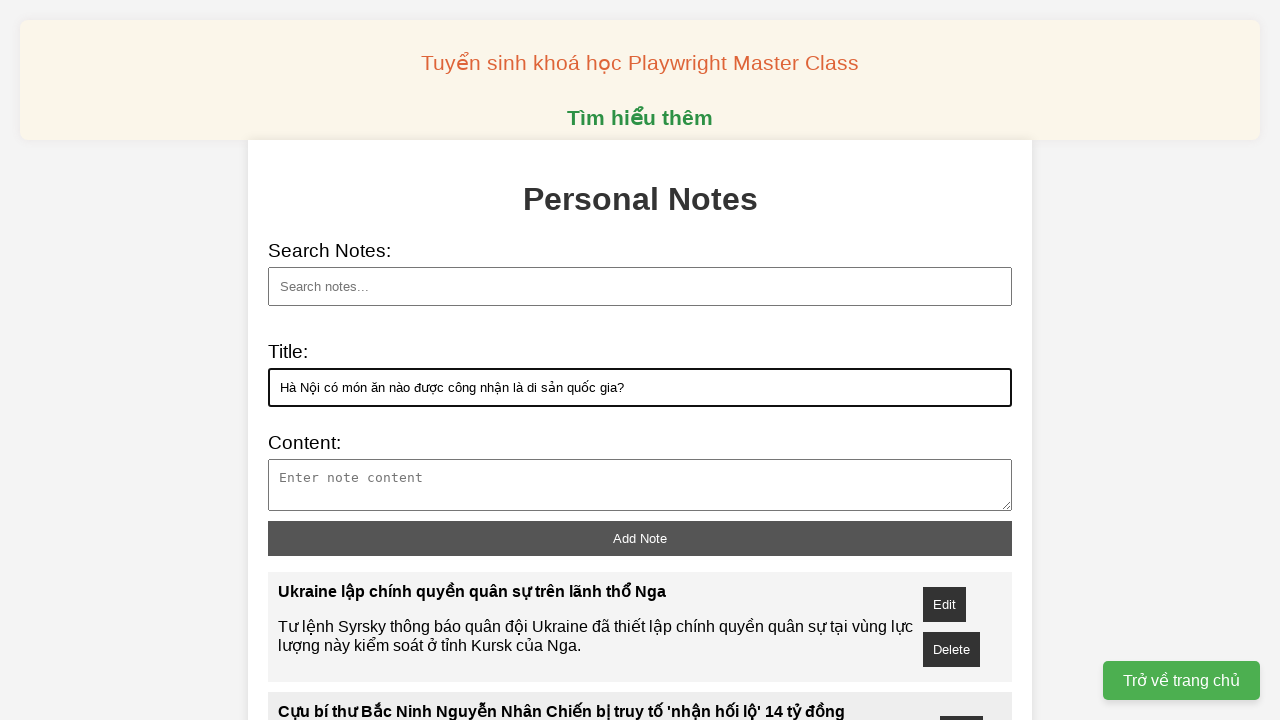

Filled note content for: 'Hà Nội có món ăn nào được công nhận là di sản quốc gia?' on //textarea[@id='note-content']
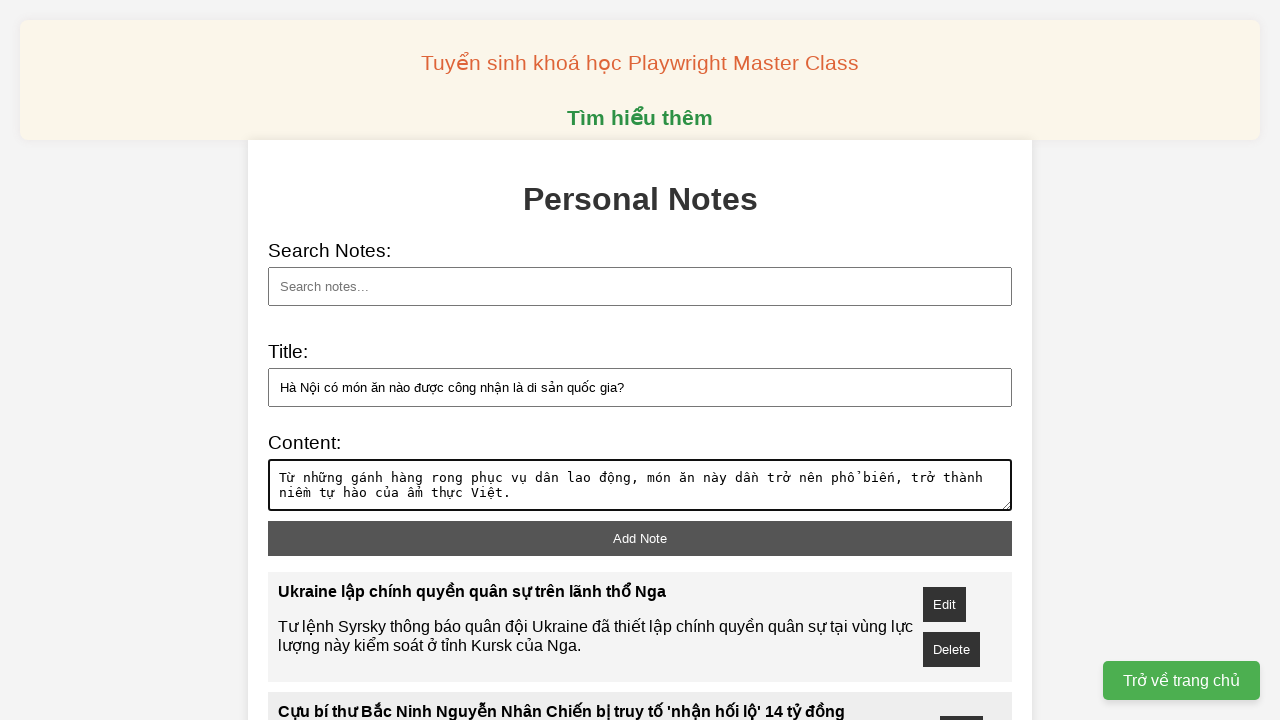

Clicked Add Note button for: 'Hà Nội có món ăn nào được công nhận là di sản quốc gia?' at (640, 538) on xpath=//button[@id='add-note']
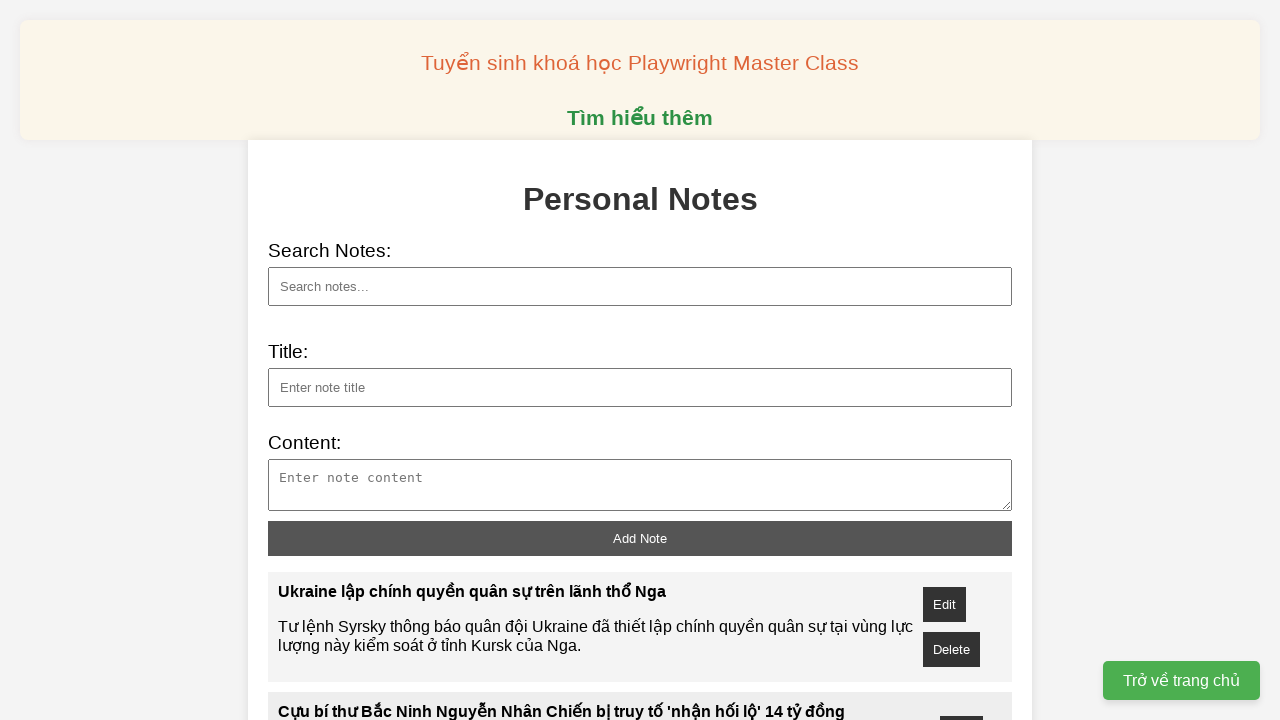

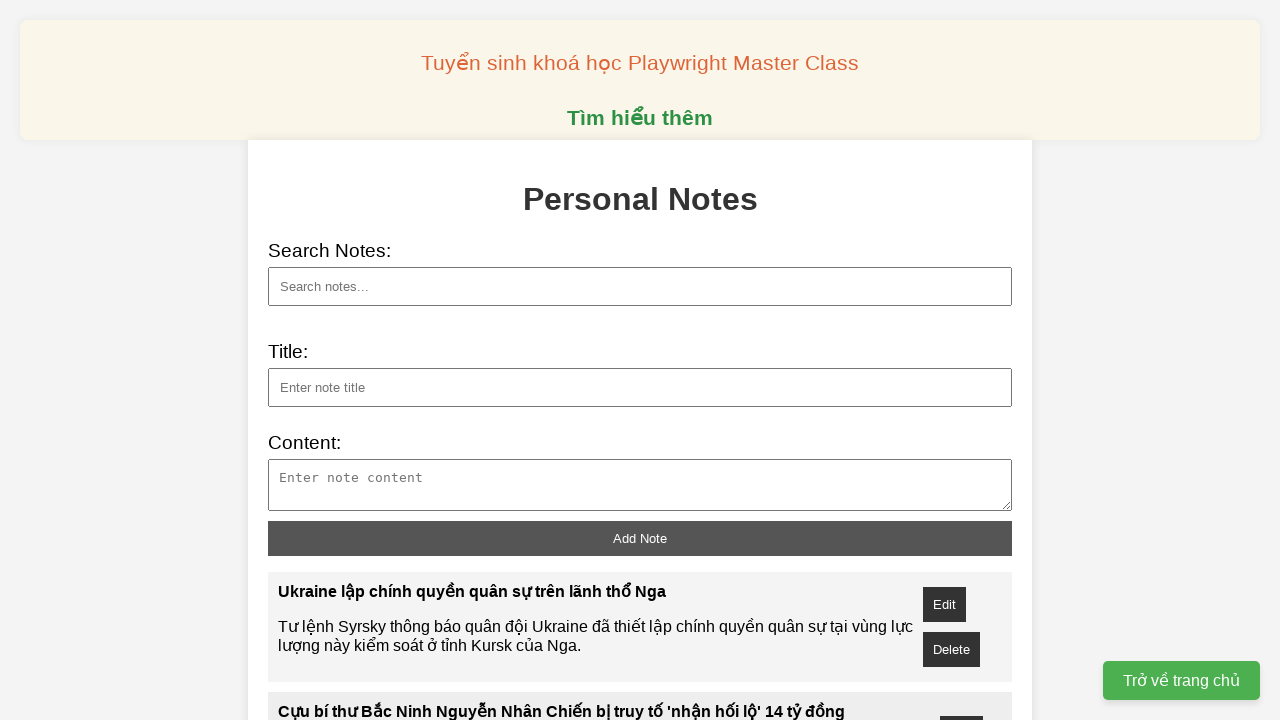